Tests drag and drop functionality by dragging an element to a target drop zone, then dragging the same element to another box

Starting URL: https://www.leafground.com/drag.xhtml

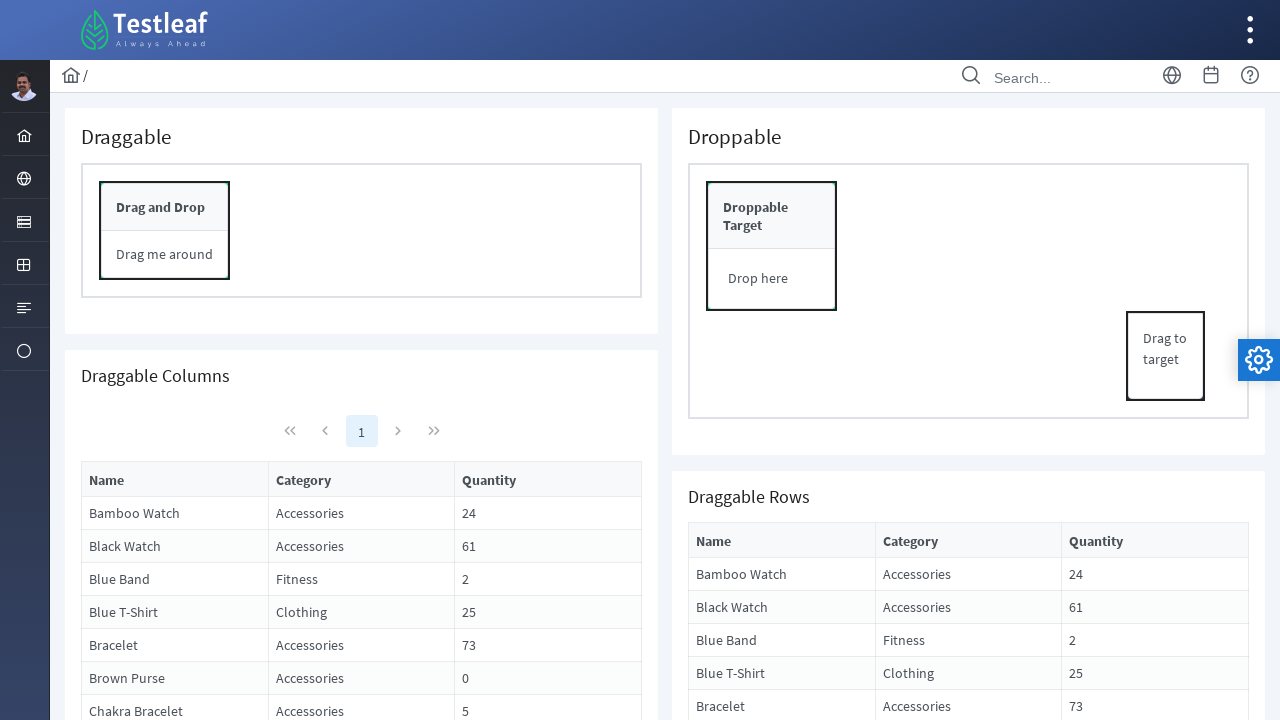

Located source element for drag and drop
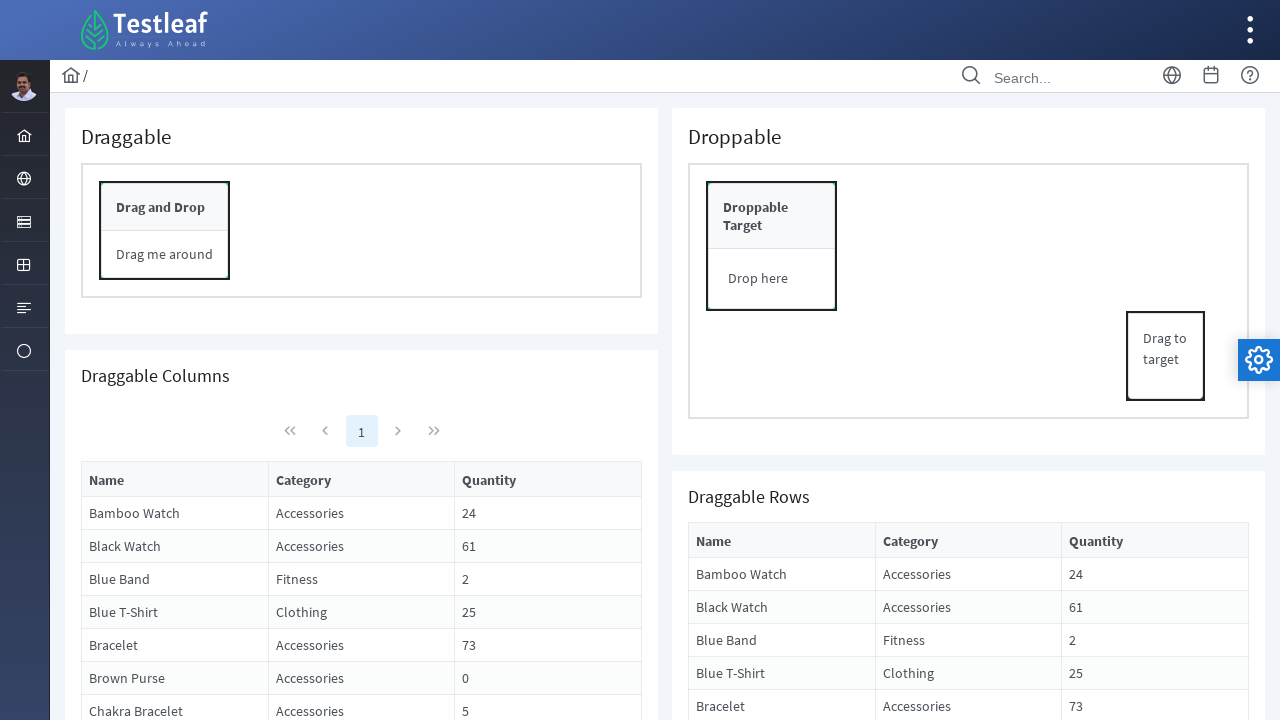

Located target drop zone
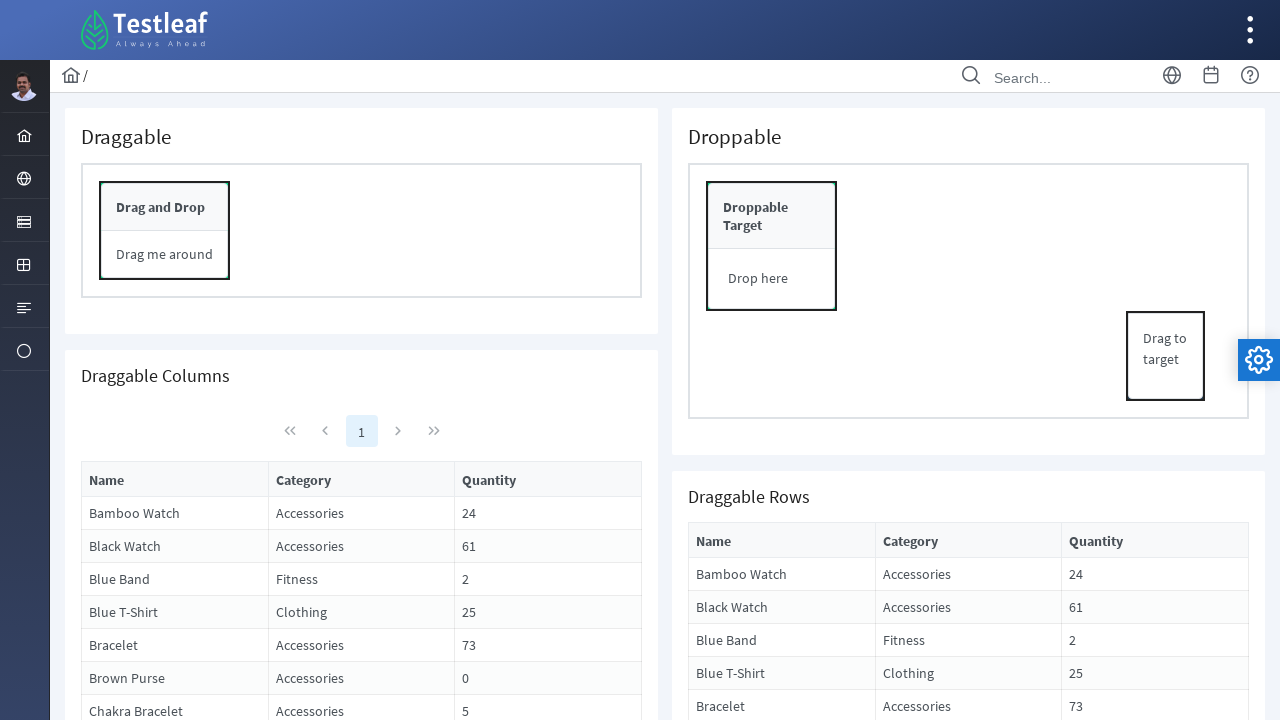

Dragged source element to first target drop zone at (772, 279)
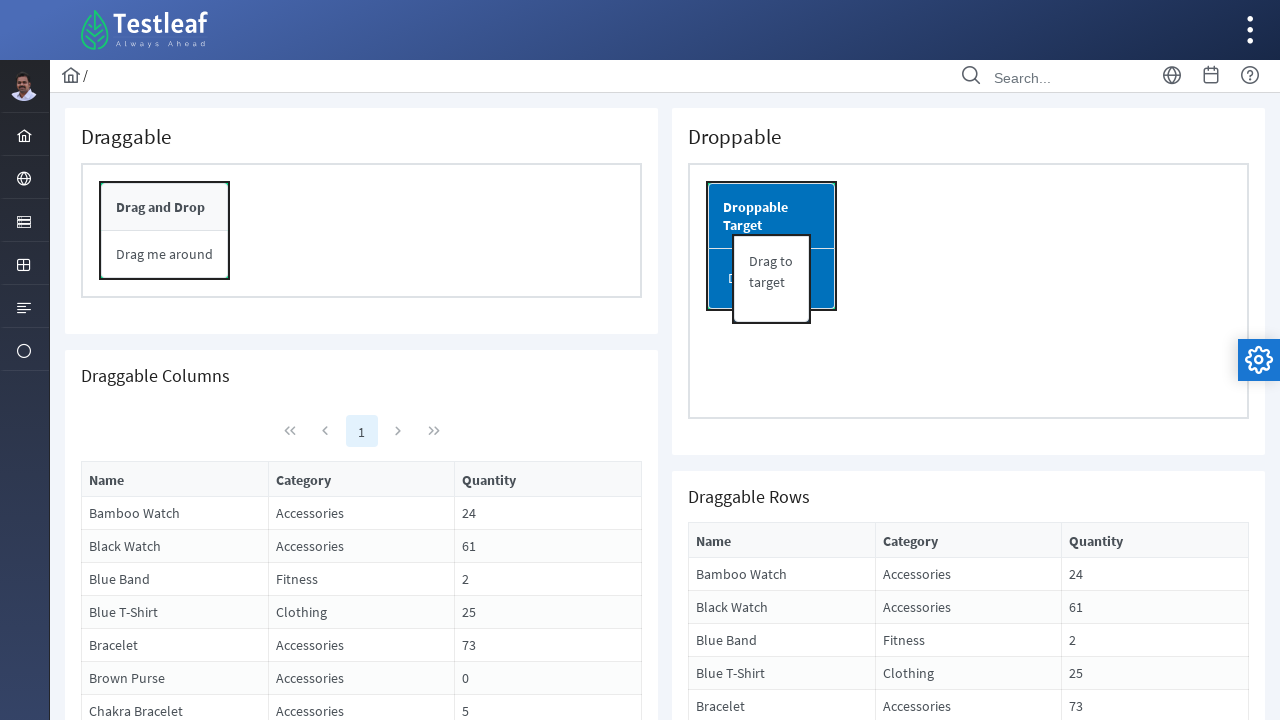

Located second target box for drag and drop
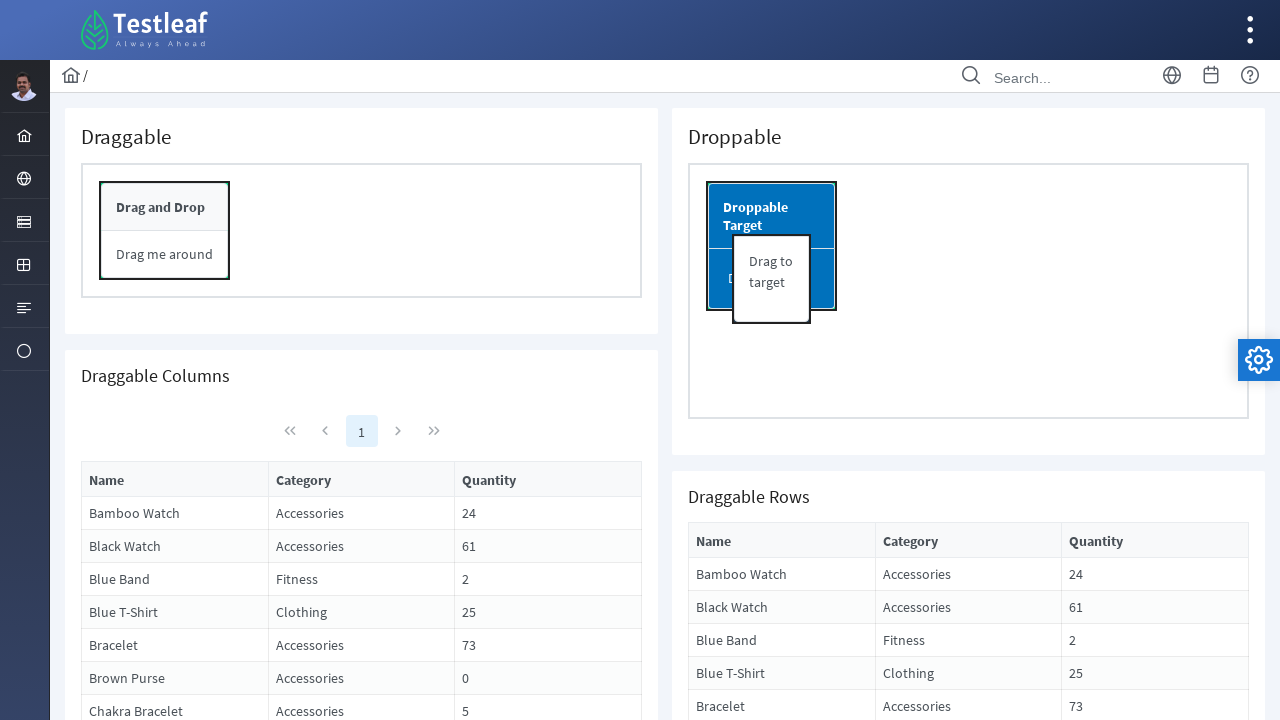

Dragged source element to second target box at (968, 282)
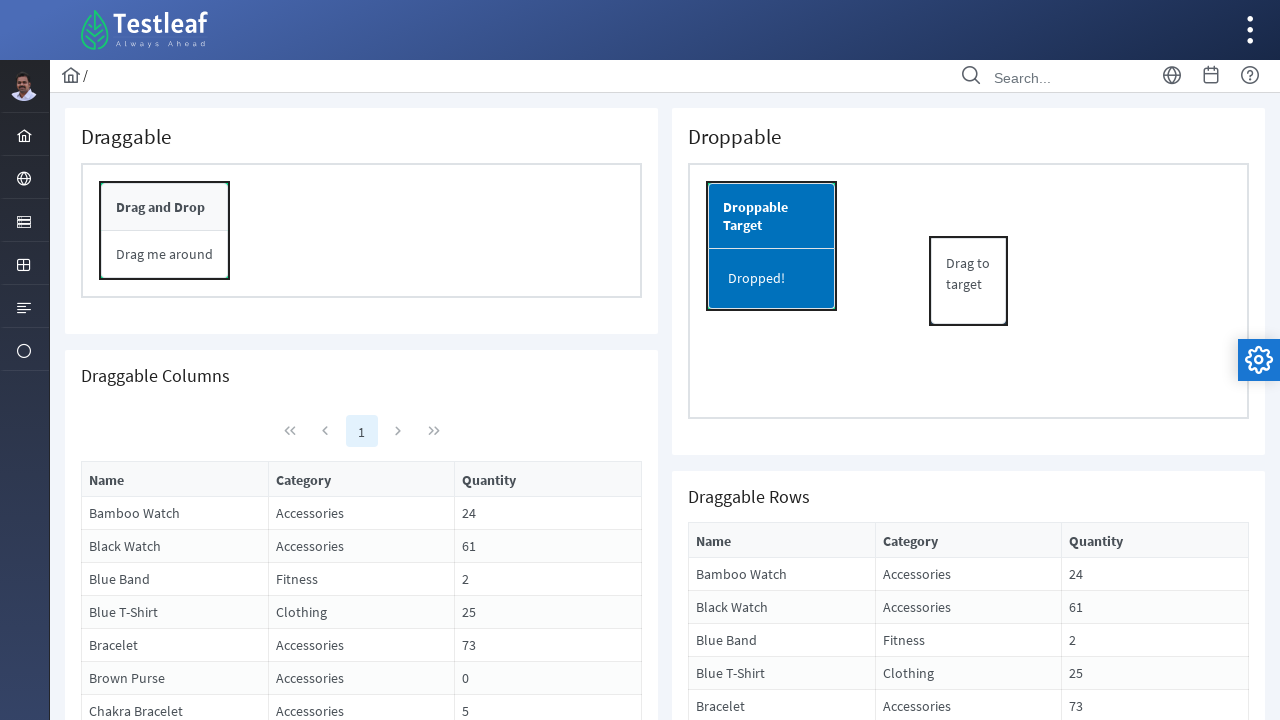

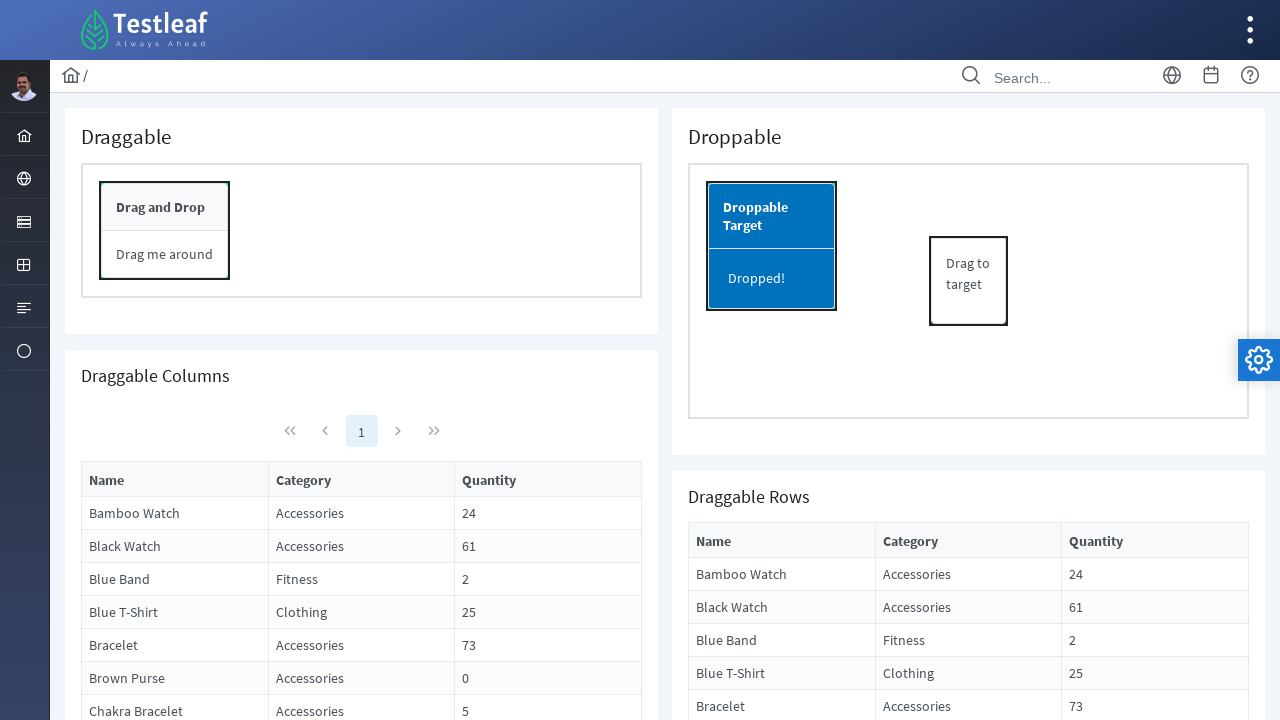